Tests browser window/tab handling by clicking a link that opens a new window, switching to the child window to extract text, then switching back to the parent window and filling a form field with the extracted data.

Starting URL: https://rahulshettyacademy.com/loginpagePractise/

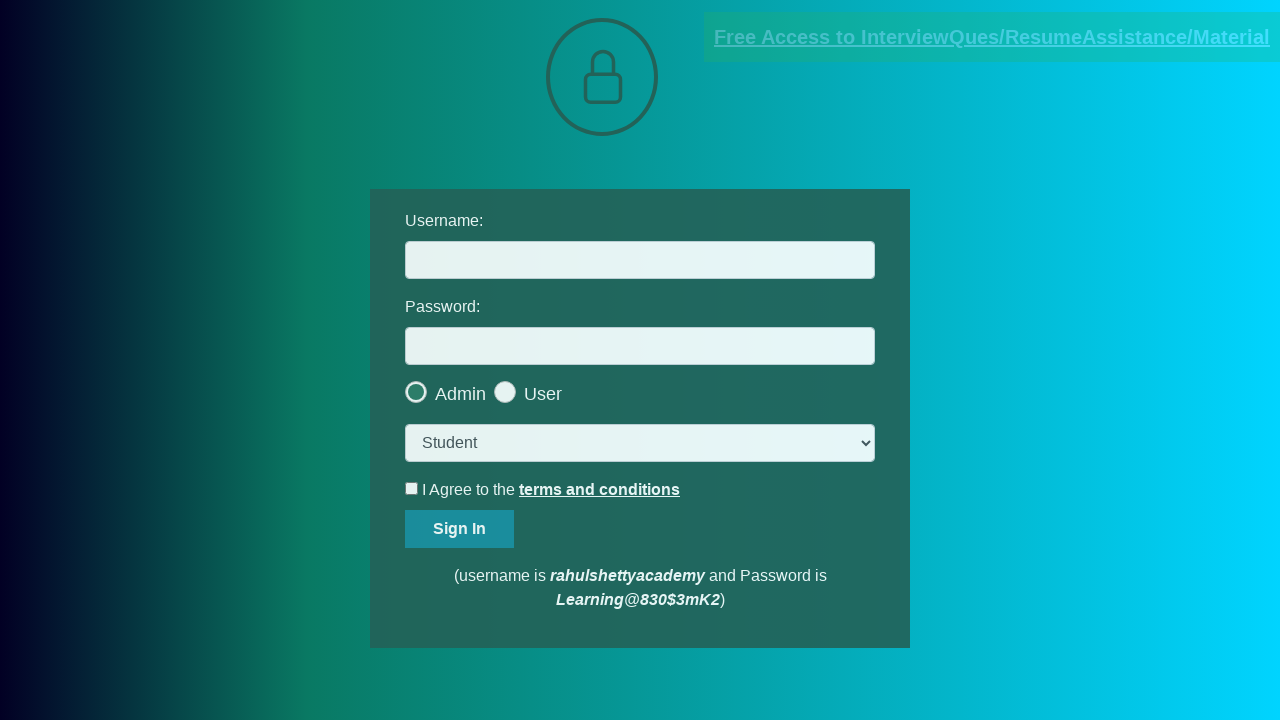

Clicked blinking text link to open new window at (992, 37) on .blinkingText
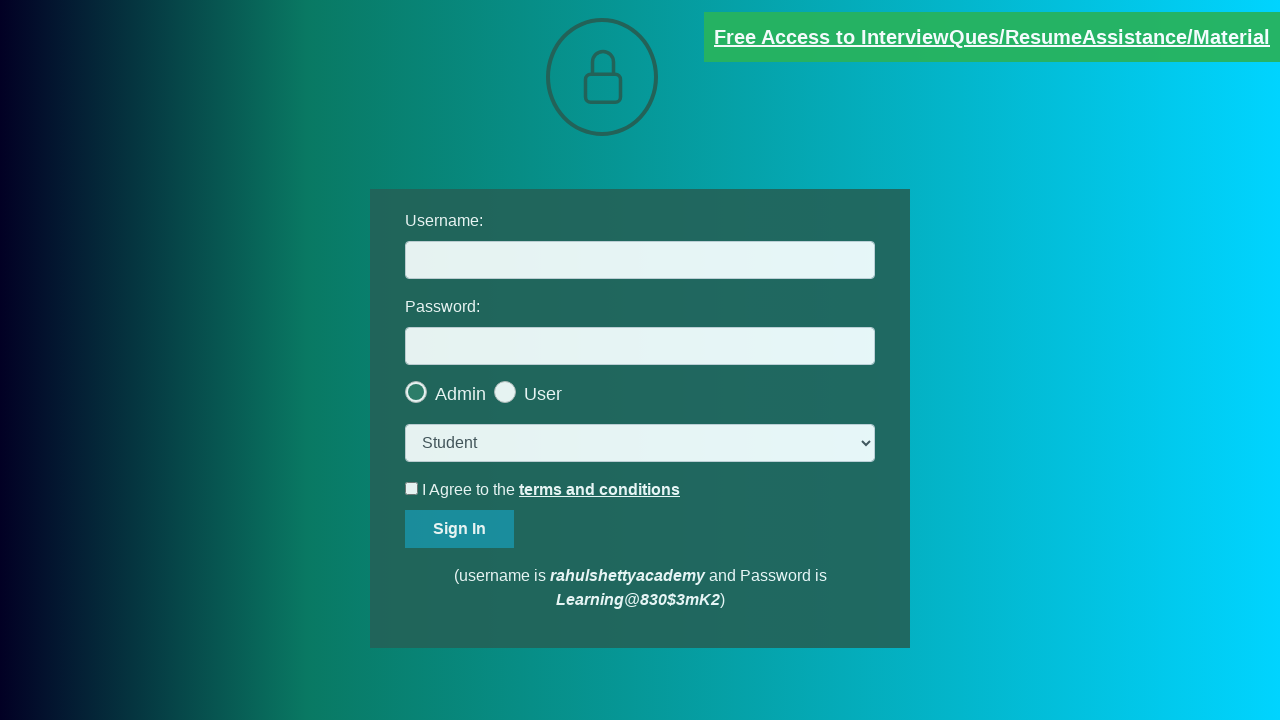

Switched to child window/page
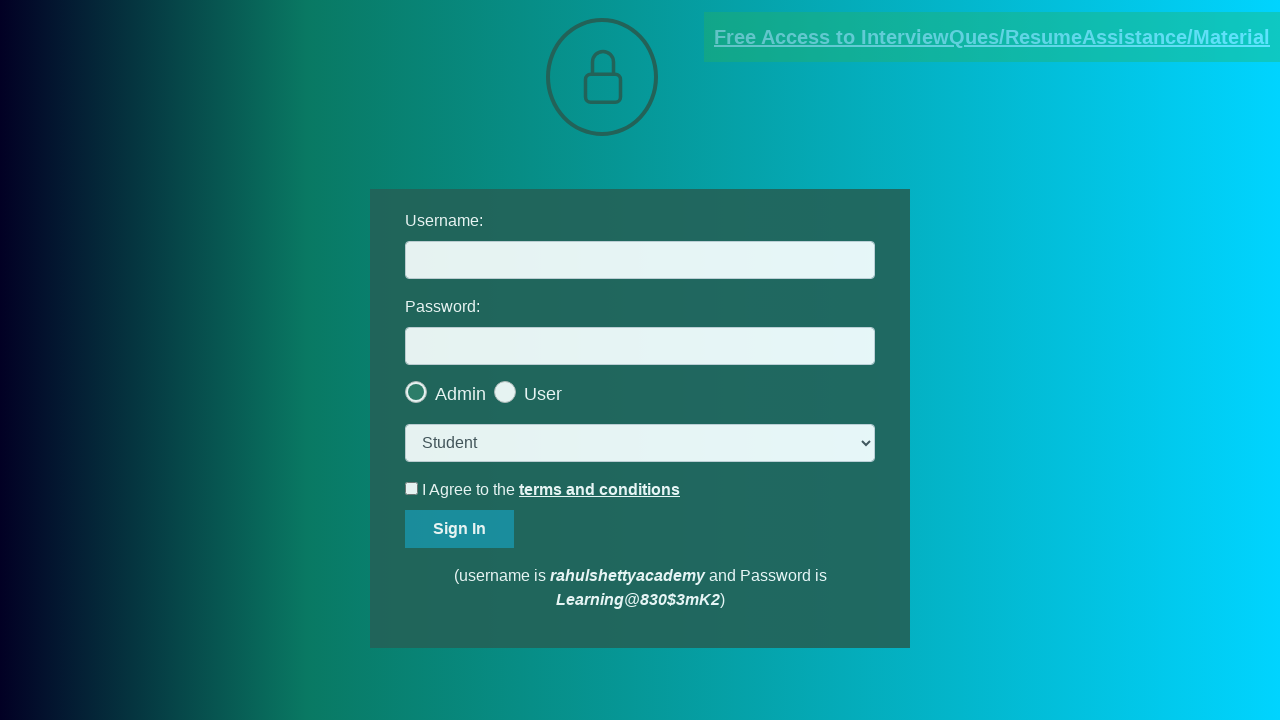

Child page loaded successfully
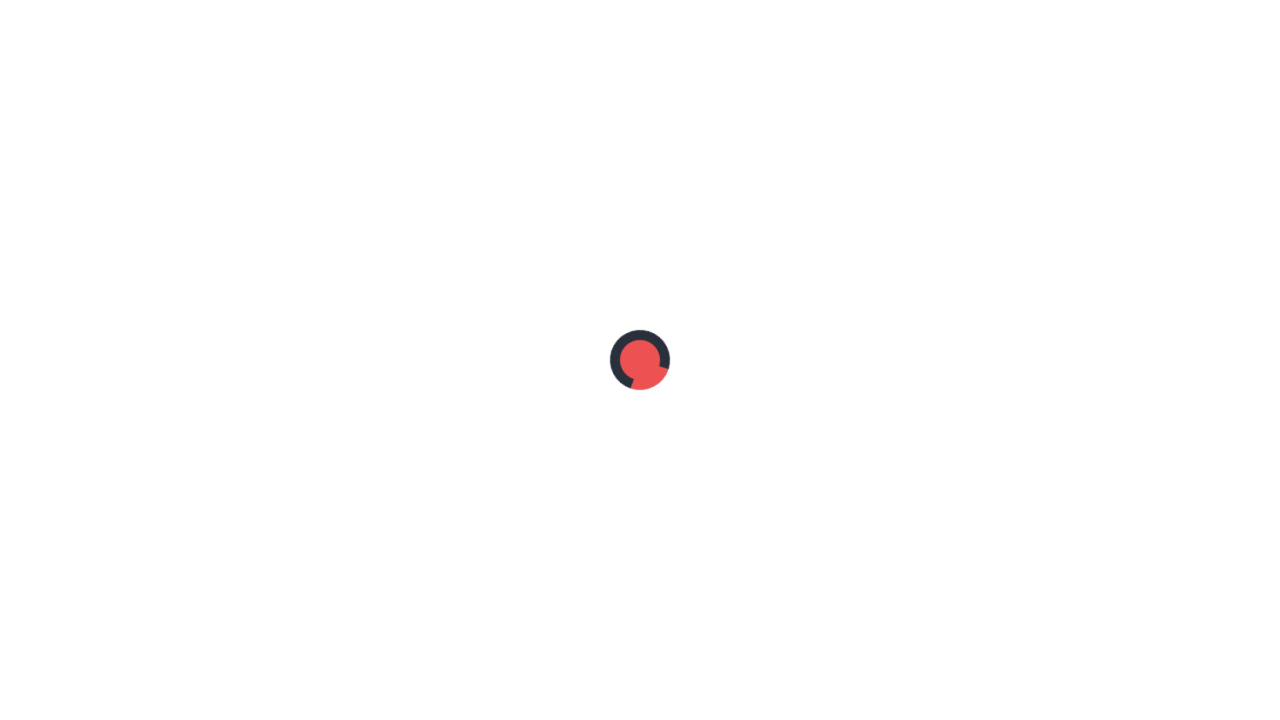

Extracted text from red element in child window
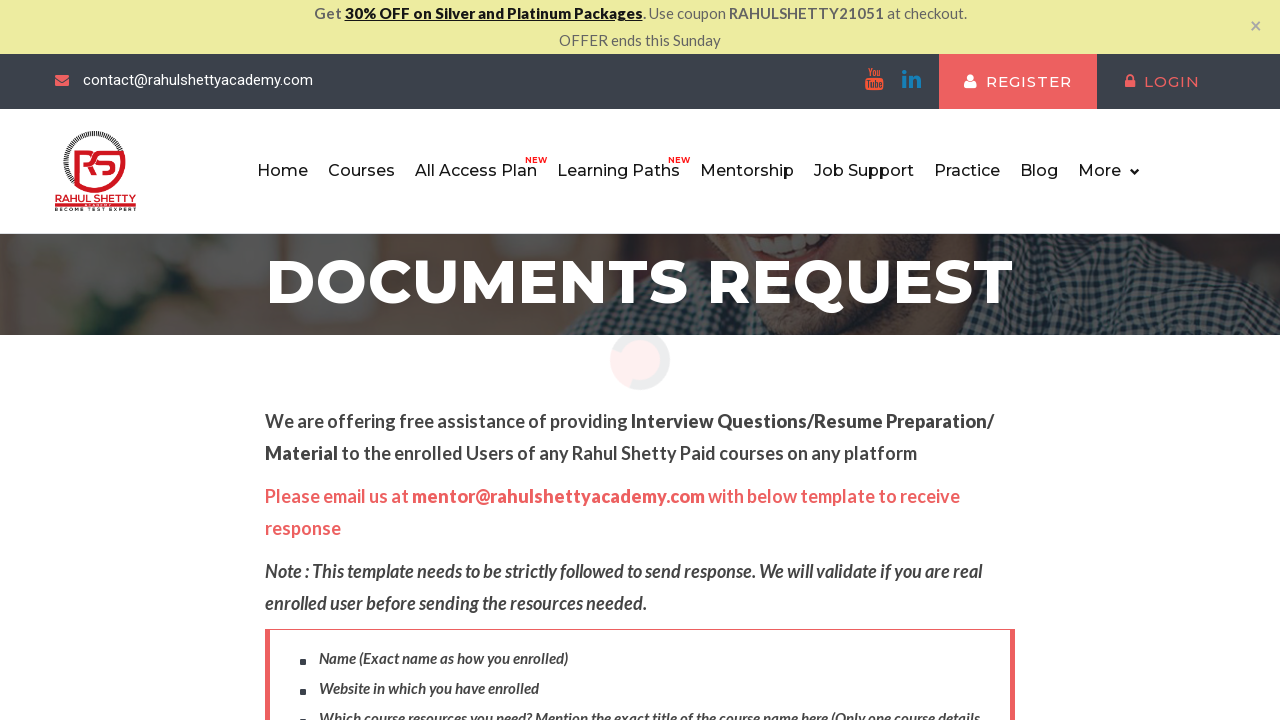

Parsed email address from text: mentor@rahulshettyacademy.com on #username
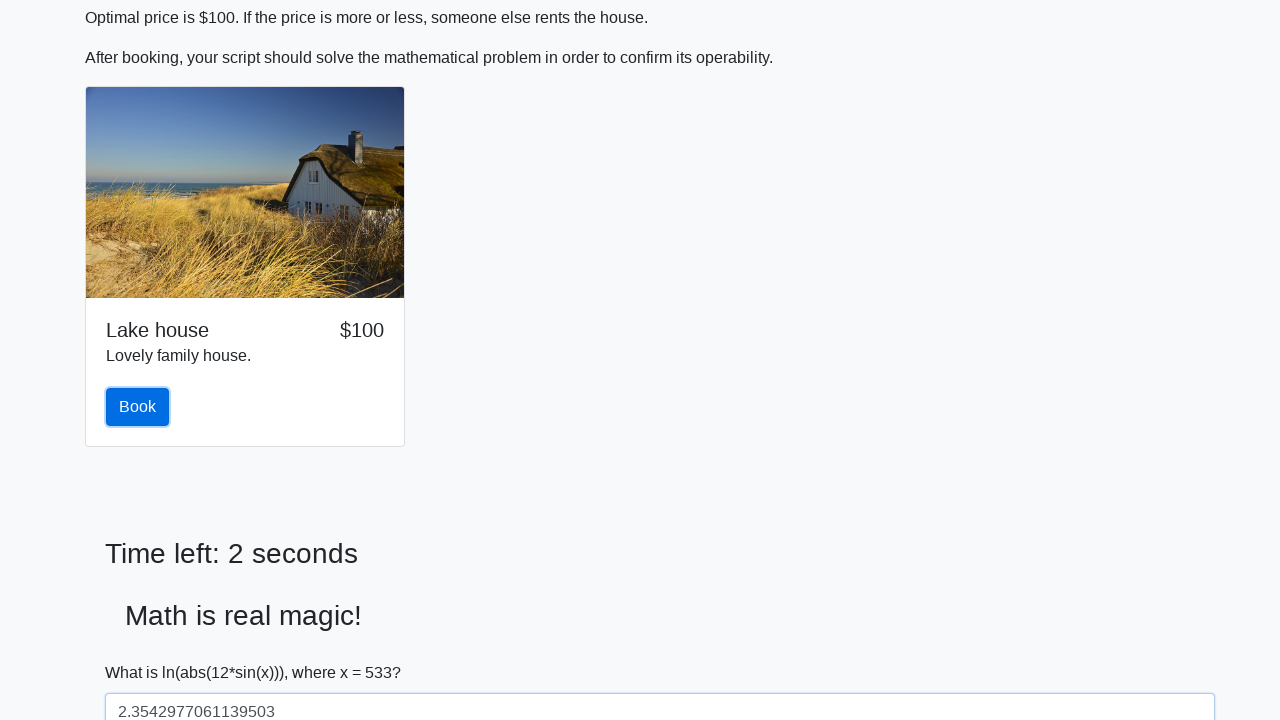

Switched back to parent window and filled username field with extracted email
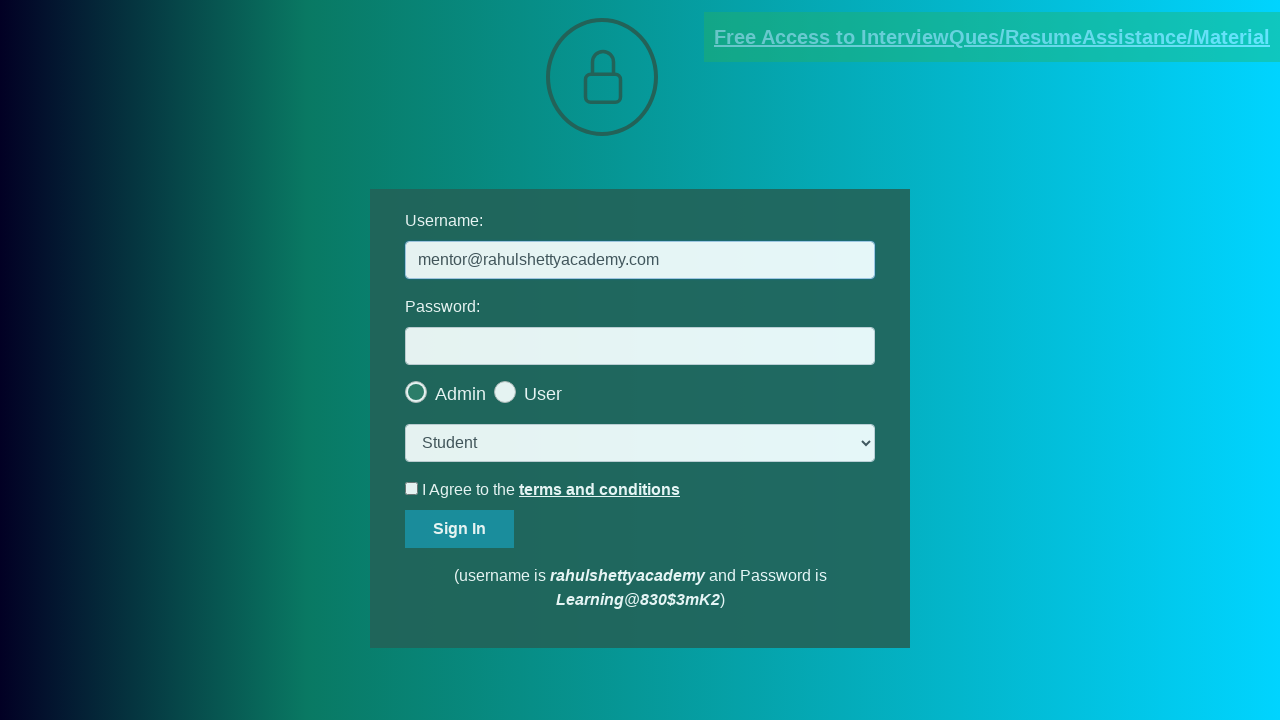

Closed child window
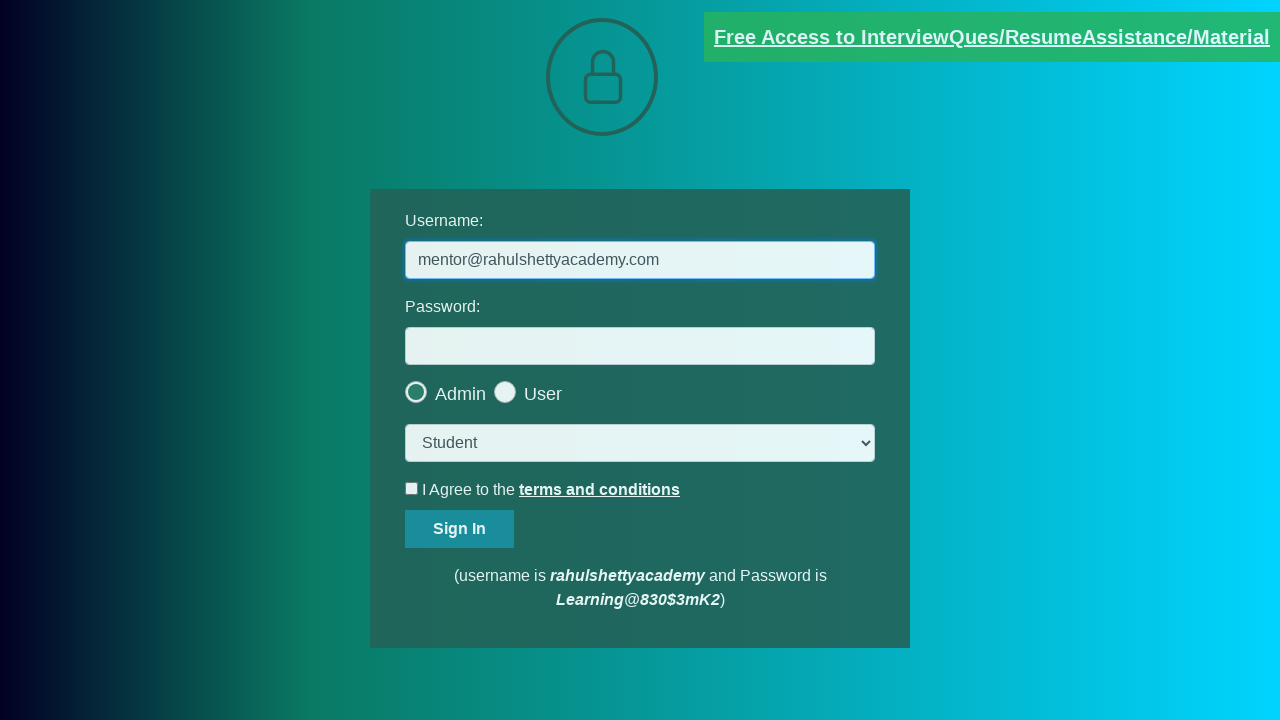

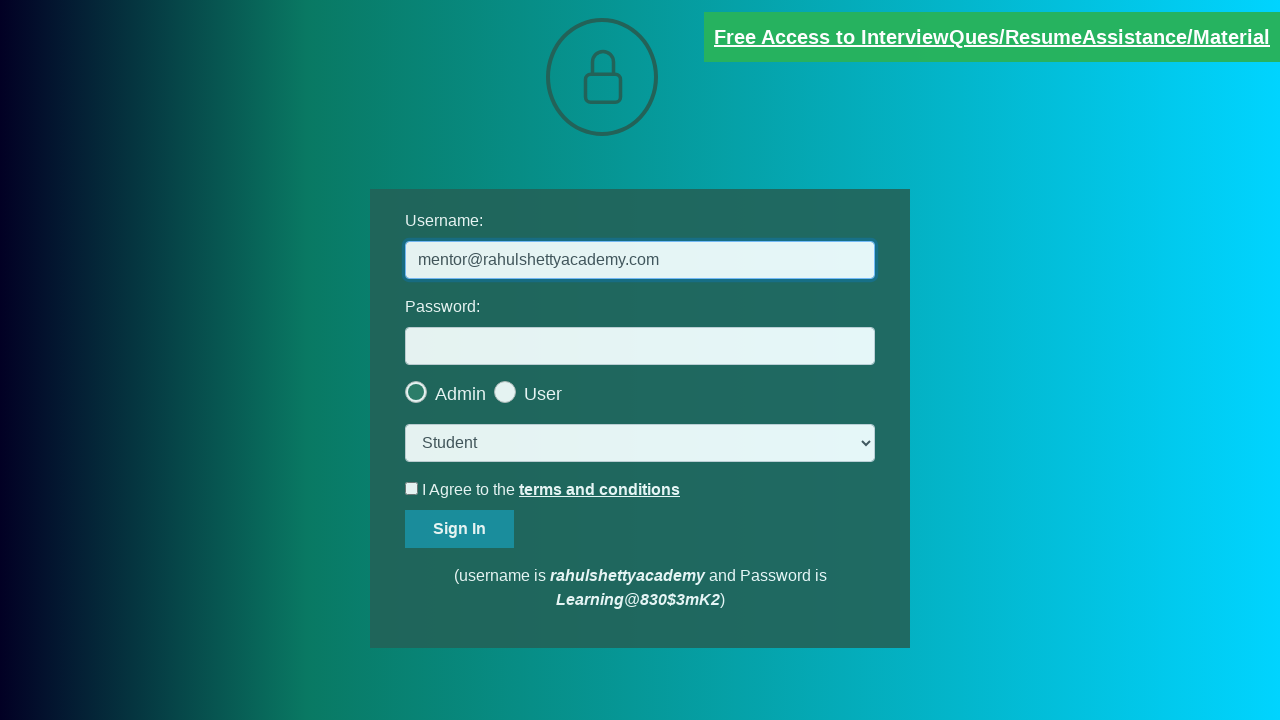